Tests Components menu navigation by clicking on Monitors submenu and verifying the product count matches the submenu text

Starting URL: https://naveenautomationlabs.com/opencart/

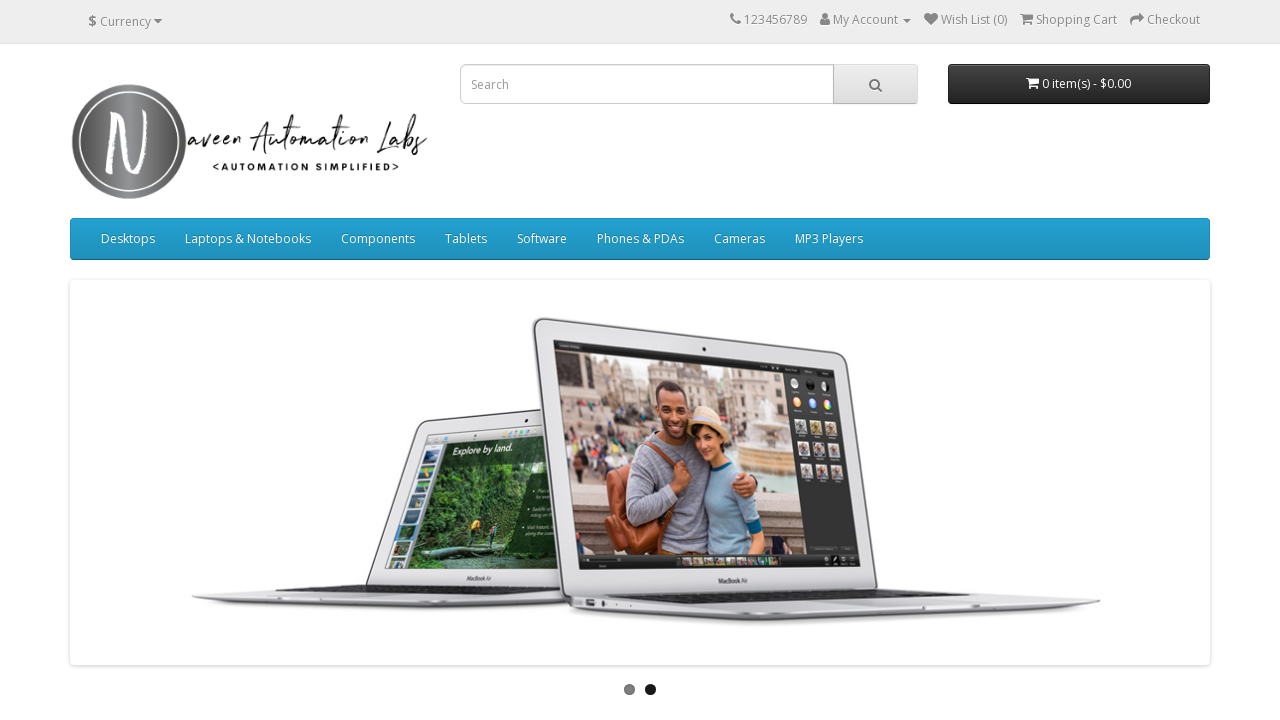

Clicked on Components menu at (378, 239) on xpath=//li[@class='dropdown']/a[text()= 'Components']
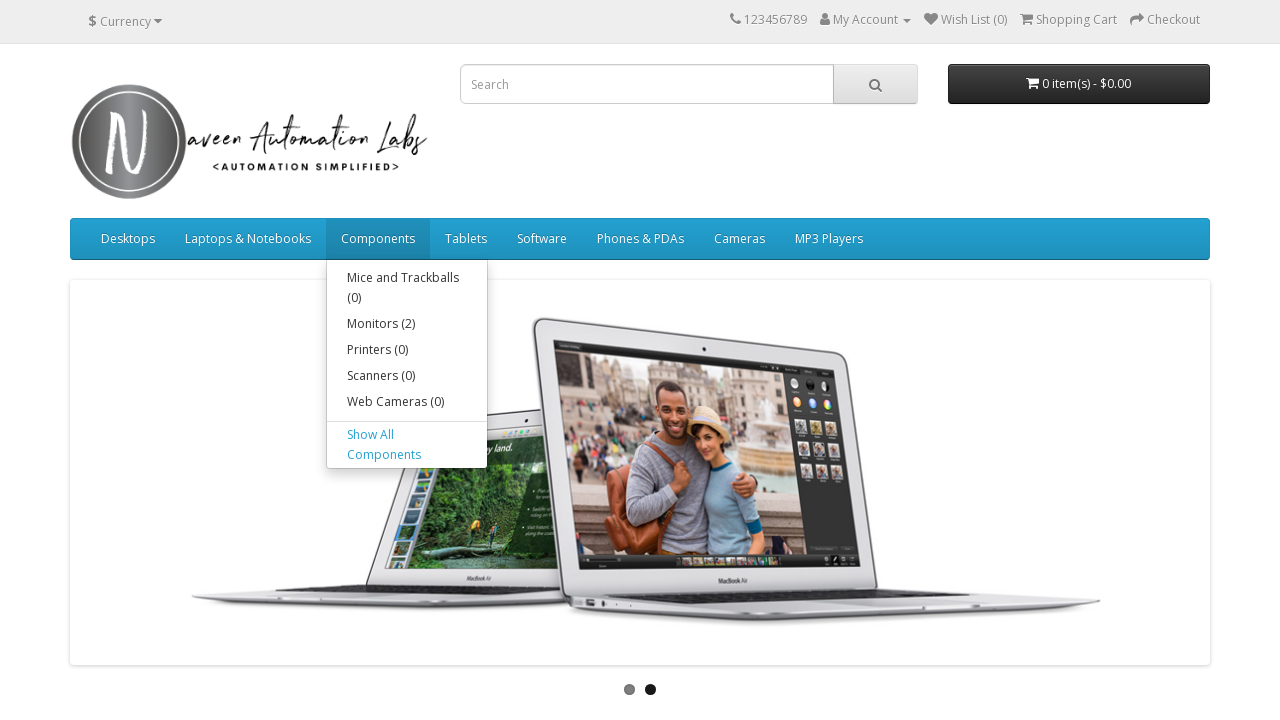

Retrieved text from Monitors submenu link
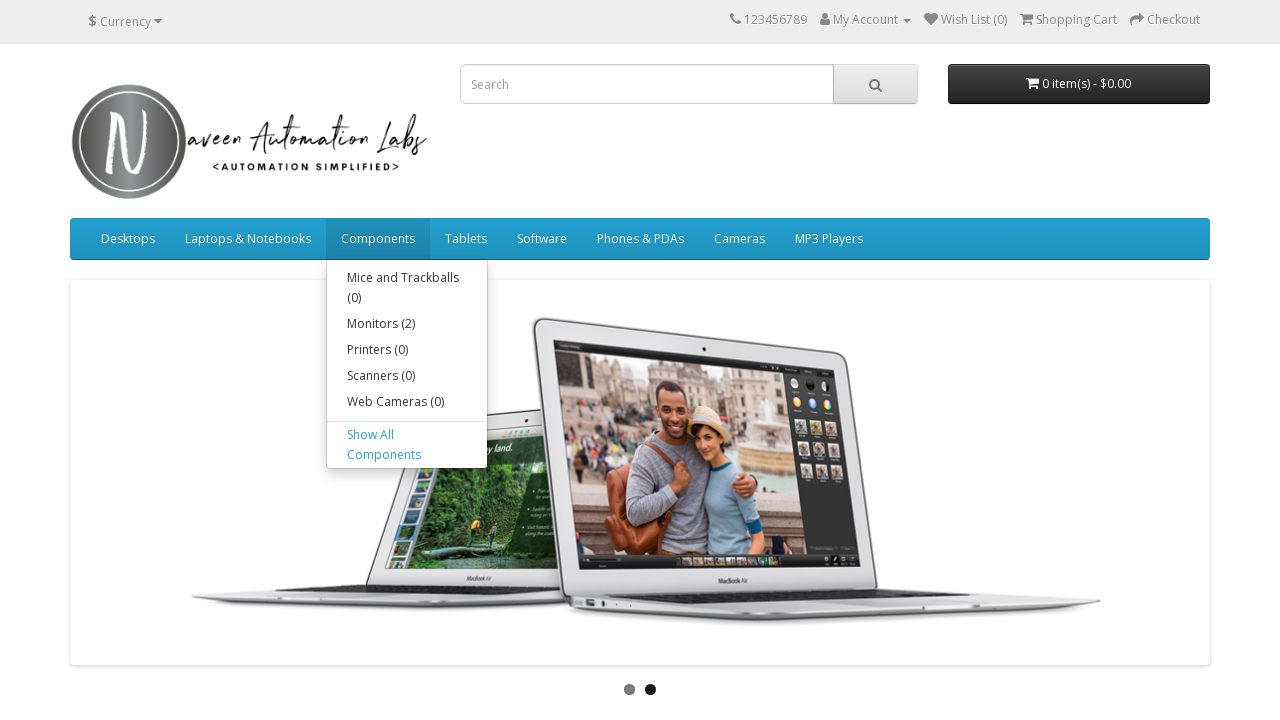

Clicked on Monitors submenu at (407, 324) on div.dropdown-inner > ul a[href*='category&path=25_28']
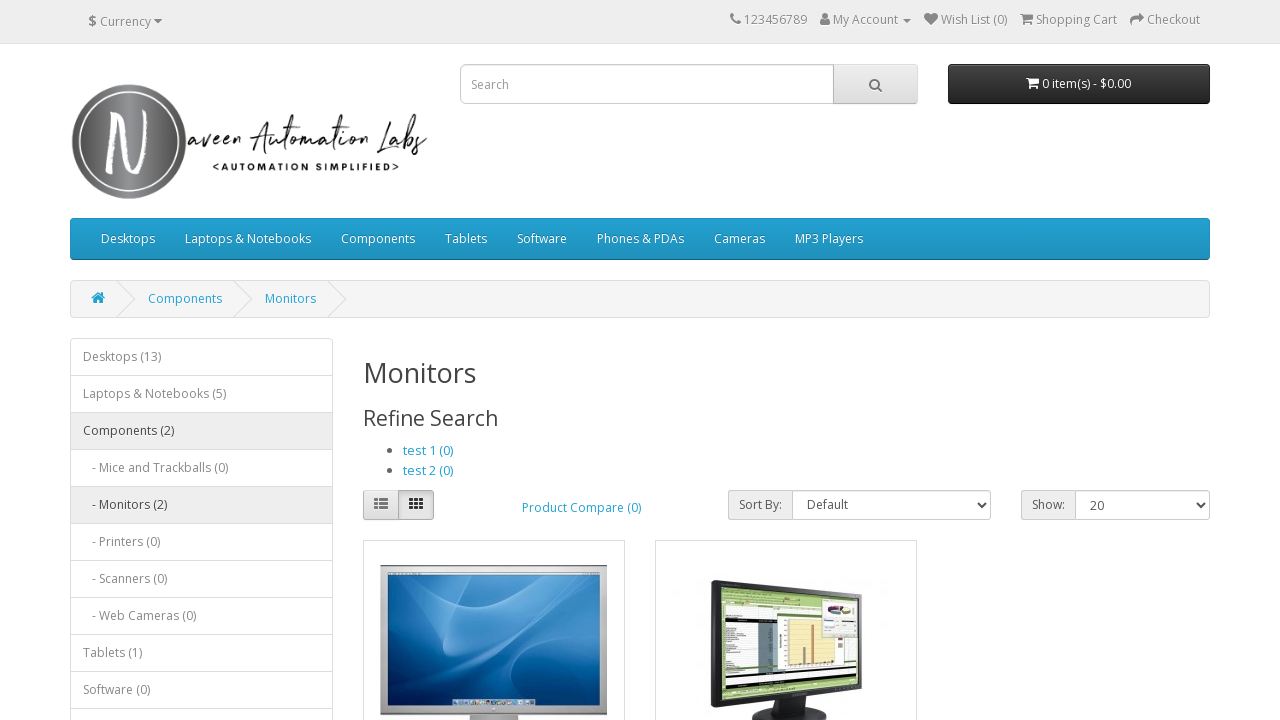

Products loaded on the page
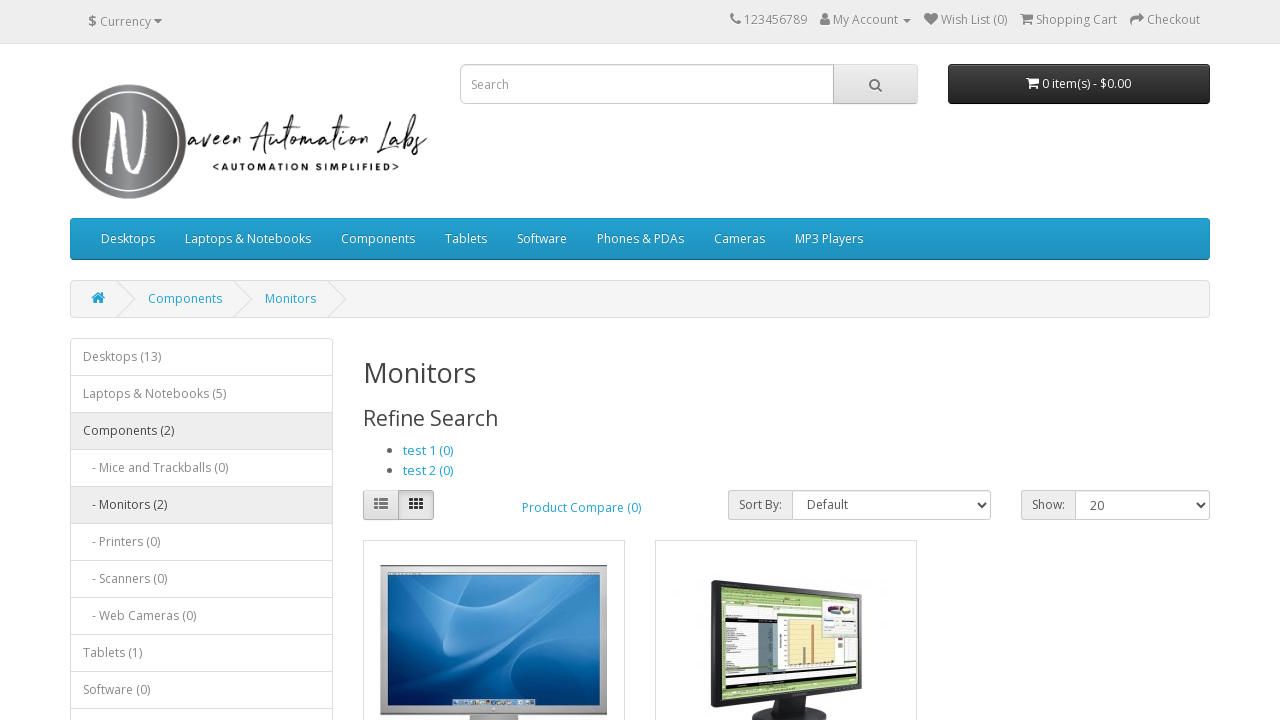

Counted 2 products on the page
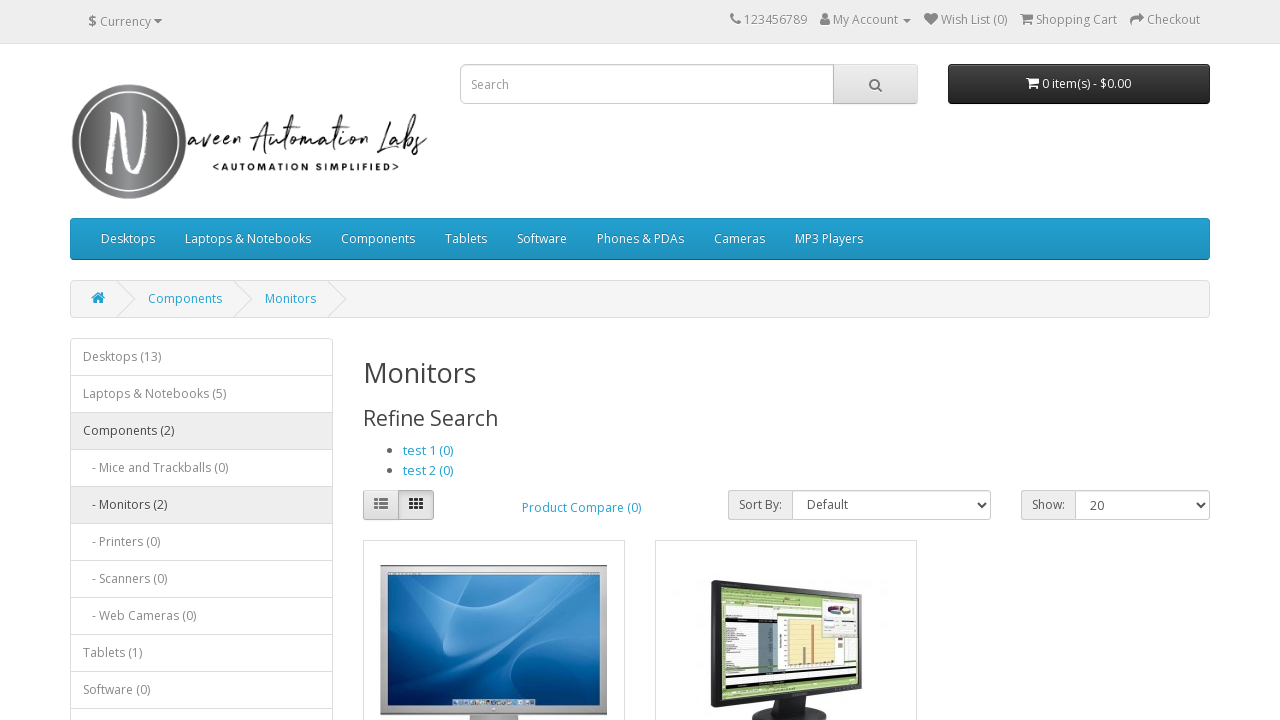

Hovered over Components menu to display dropdown at (378, 239) on xpath=//li[@class='dropdown']/a[text()= 'Components']
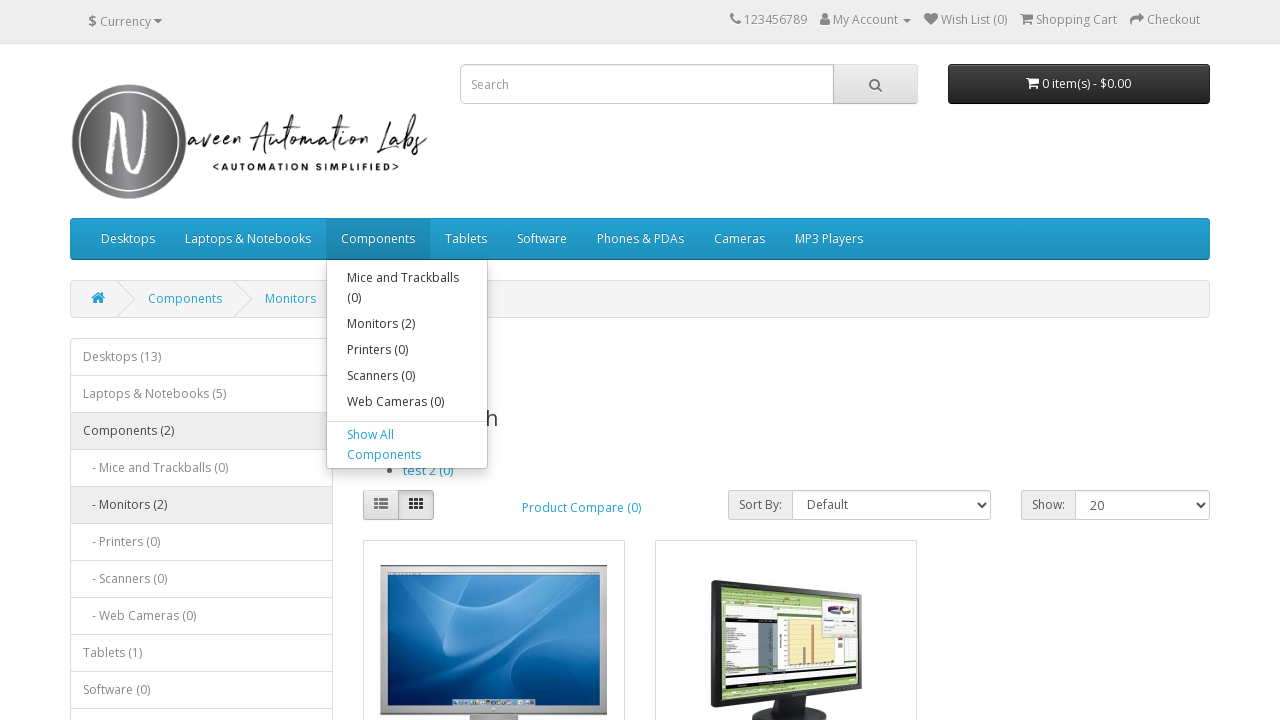

Verified that submenu text 'Monitors (2)' contains product count '2'
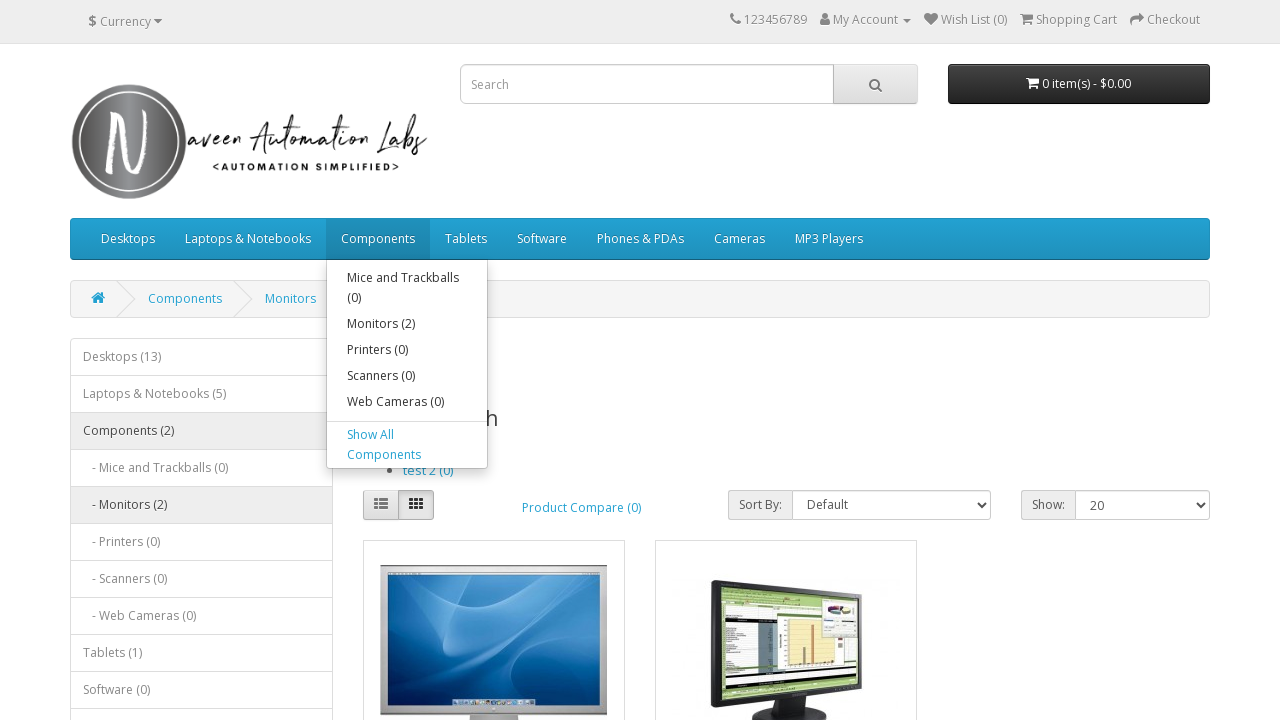

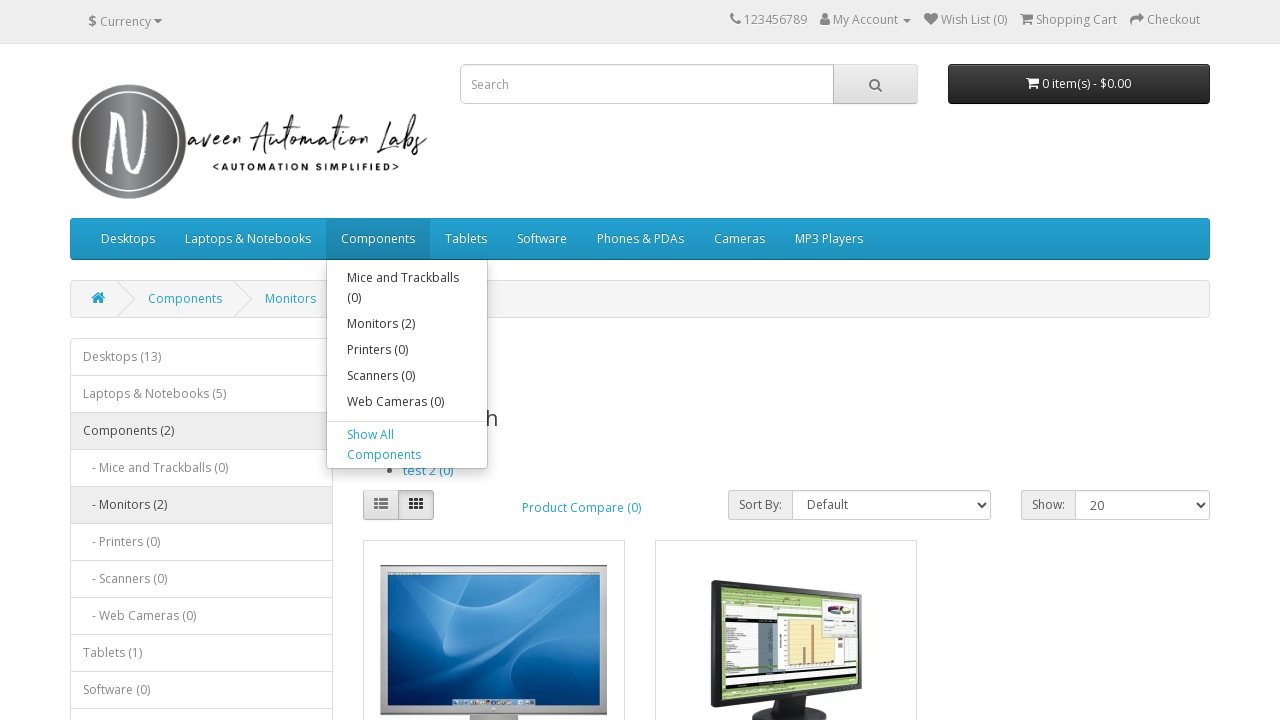